Tests the autocomplete functionality by typing in a text field and selecting a suggestion from the dropdown.

Starting URL: https://jqueryui.com/autocomplete/

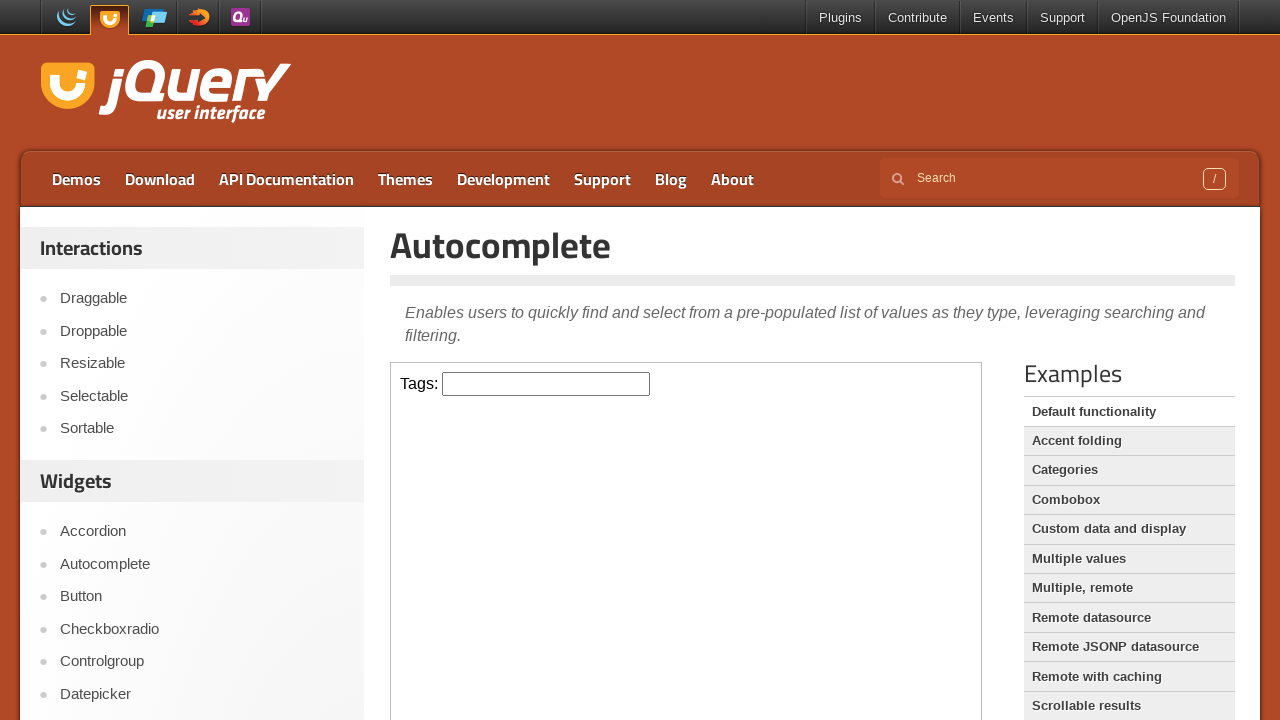

Scrolled down 300 pixels to view the autocomplete demo
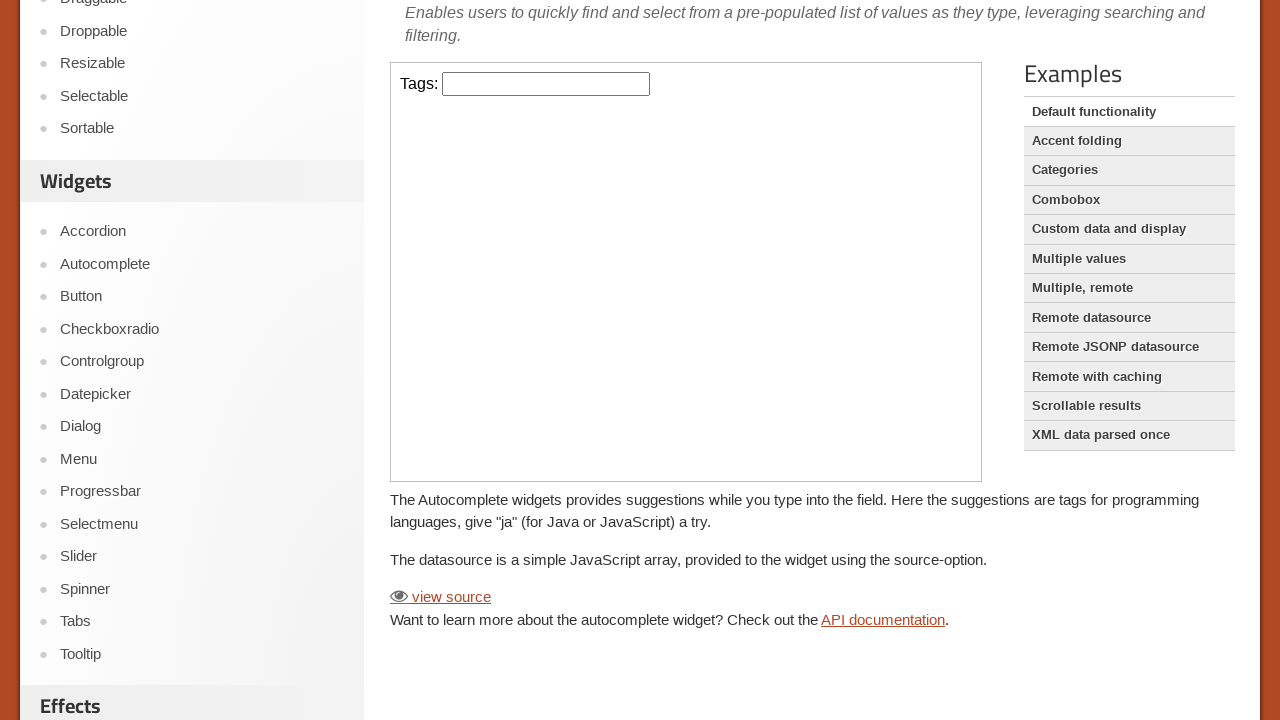

Located the iframe containing the autocomplete demo
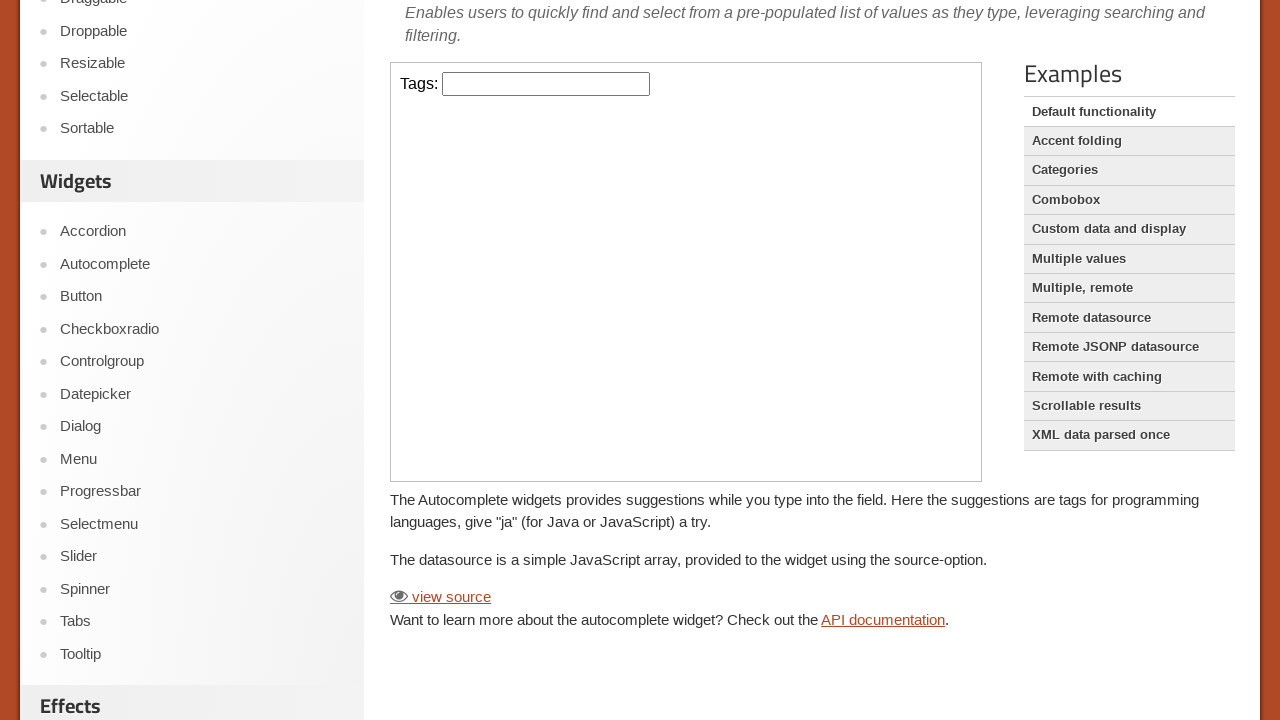

Typed 'b' into the tags input field on iframe >> nth=0 >> internal:control=enter-frame >> #tags
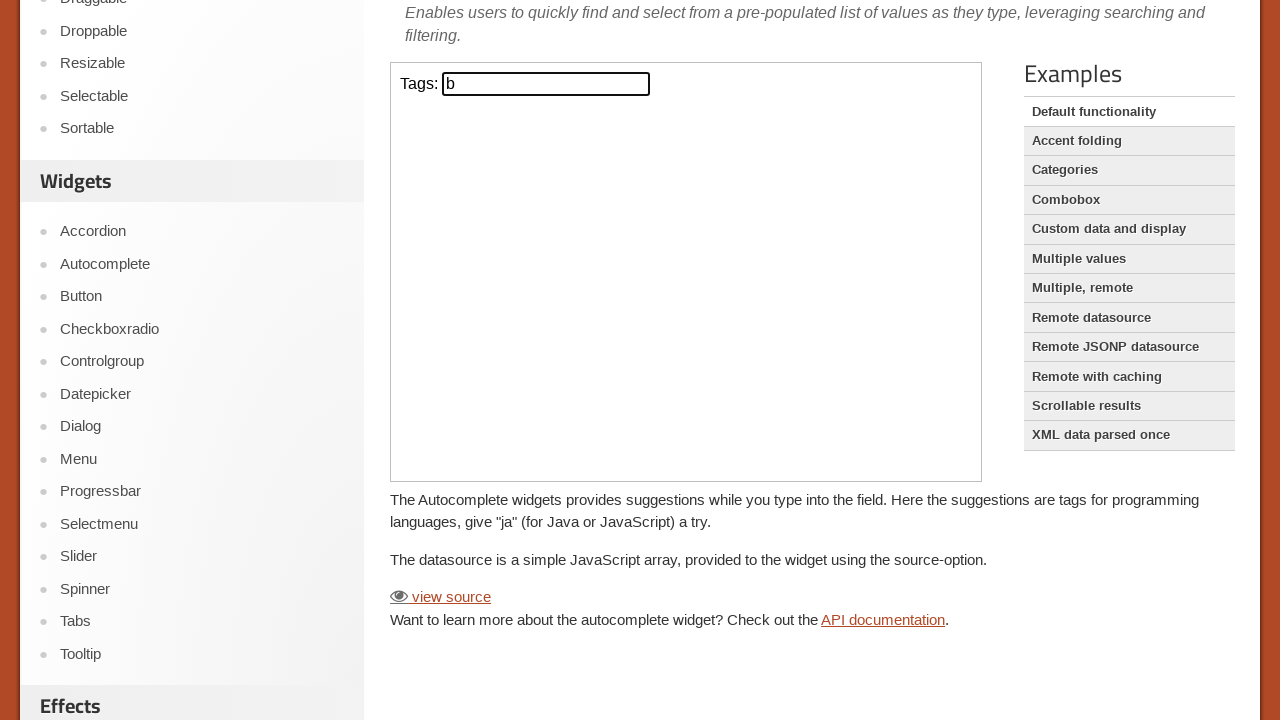

Waited 1 second for autocomplete suggestions to appear
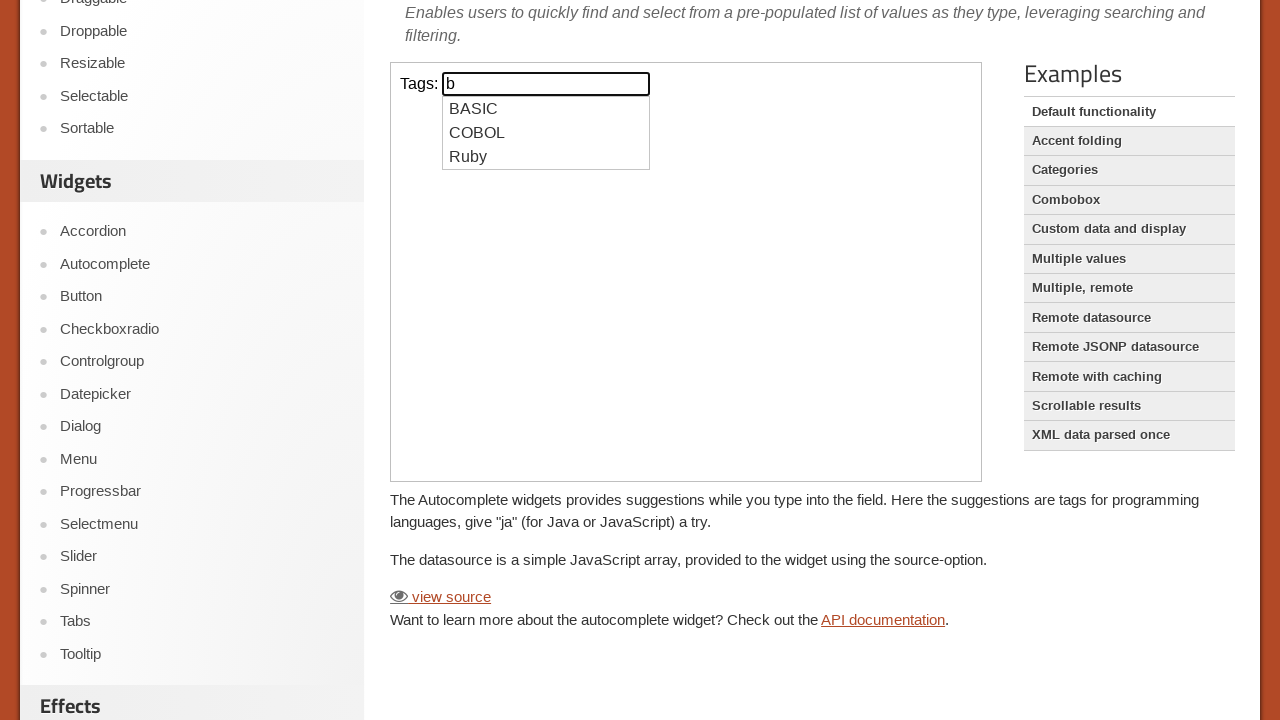

Selected 'BASIC' from the autocomplete dropdown at (546, 109) on iframe >> nth=0 >> internal:control=enter-frame >> ul li div >> internal:has-tex
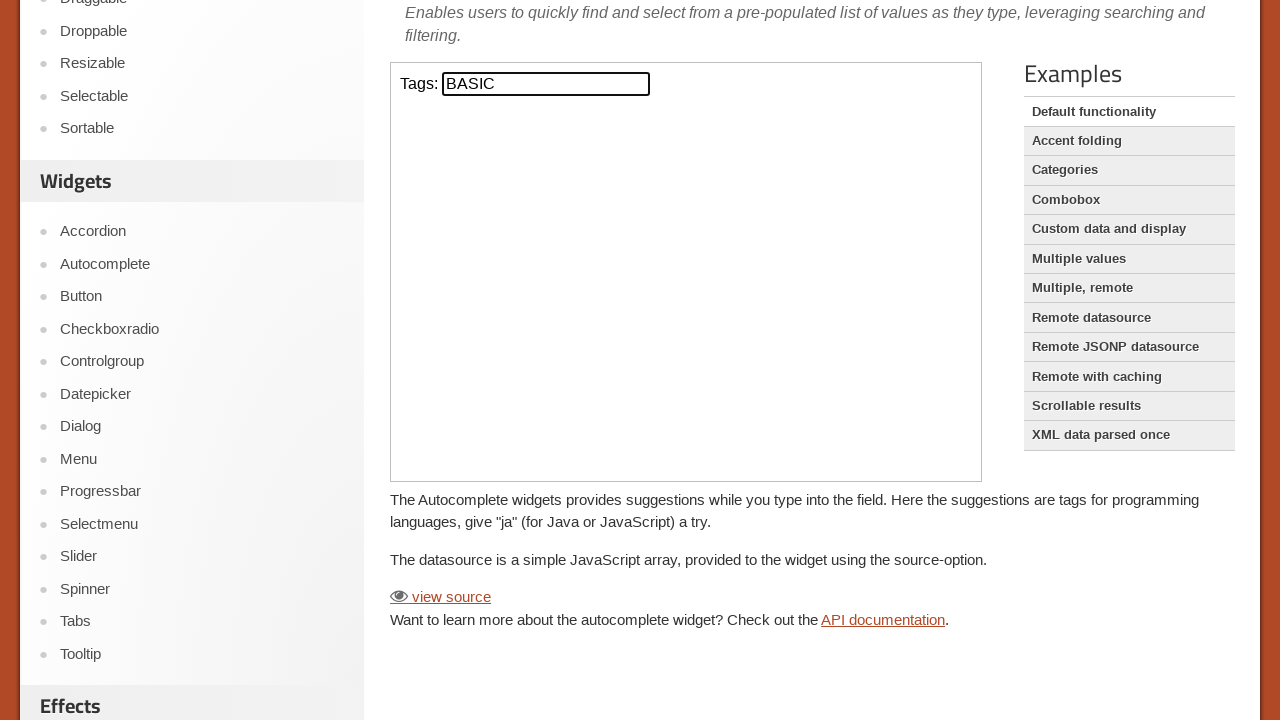

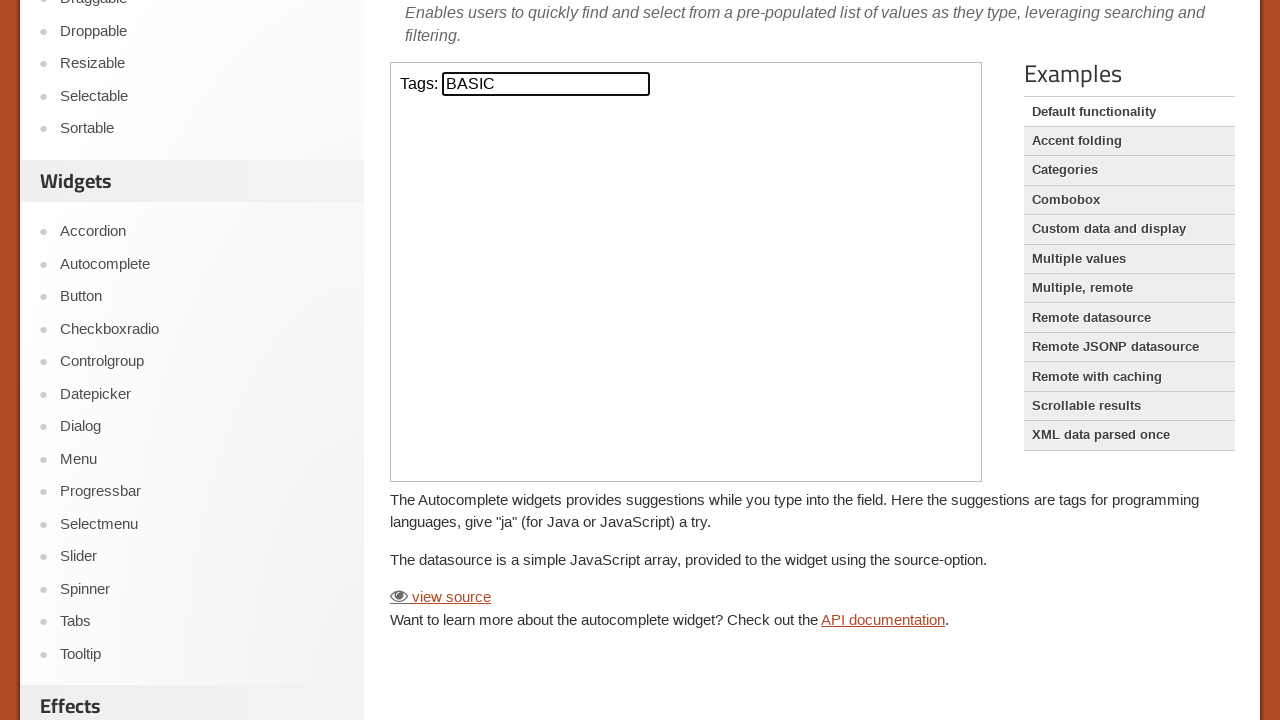